Navigates to a training website and verifies the page title

Starting URL: https://krninformatix.com

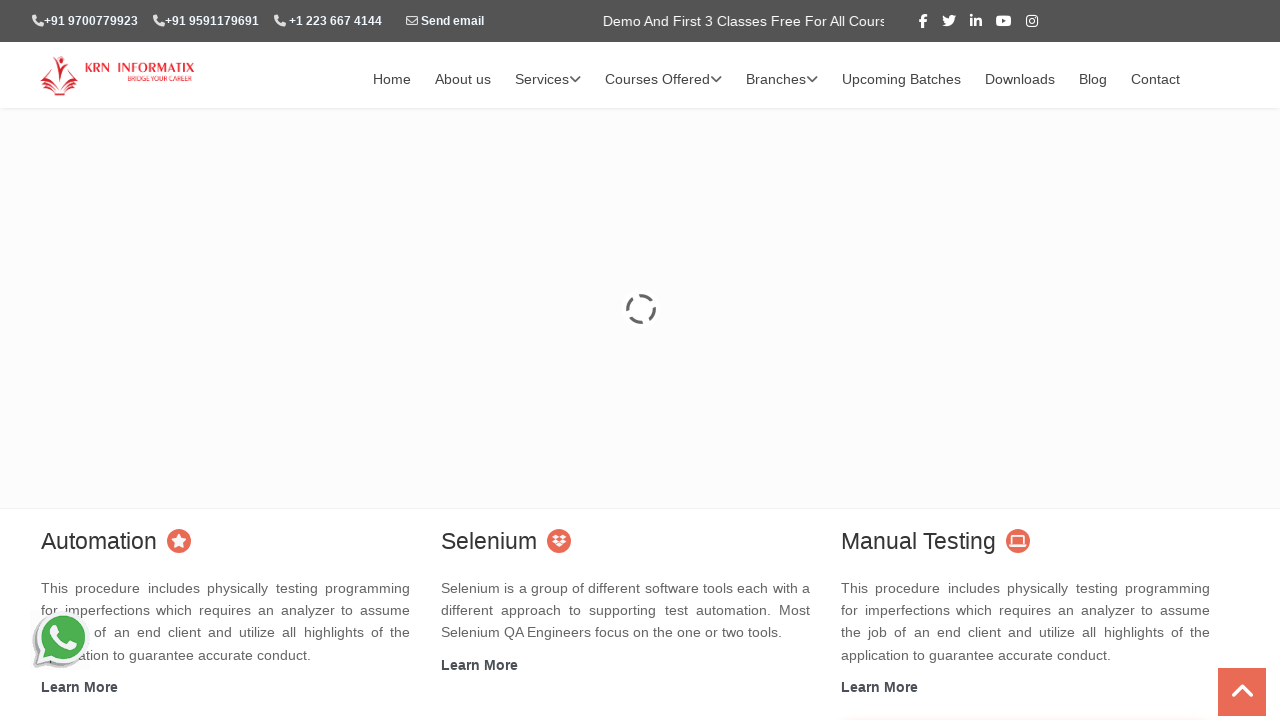

Retrieved page title
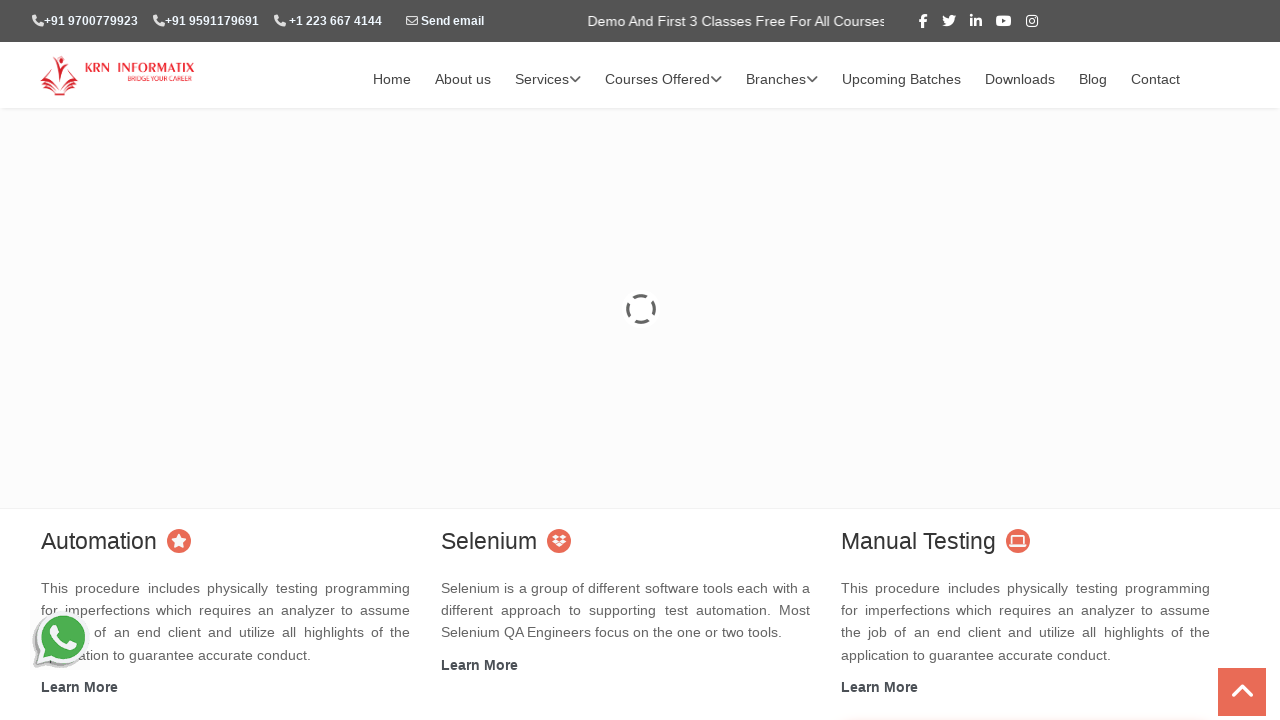

Waited for page to reach domcontentloaded state
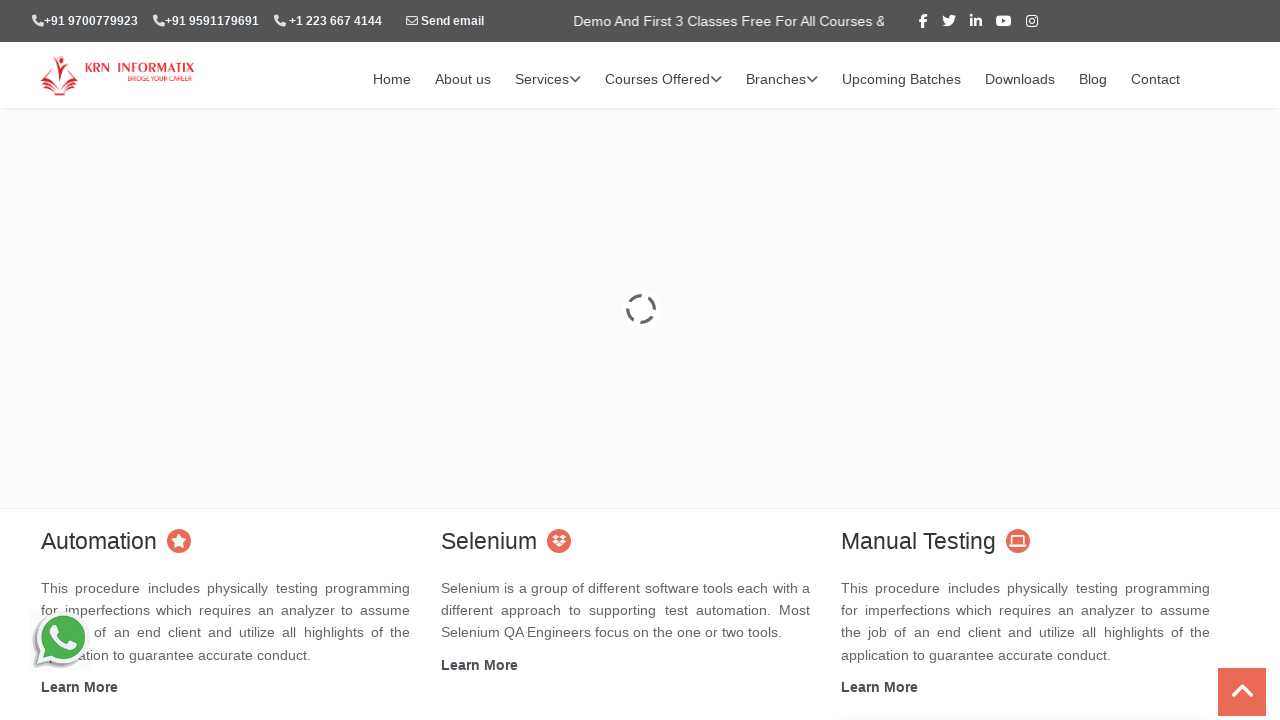

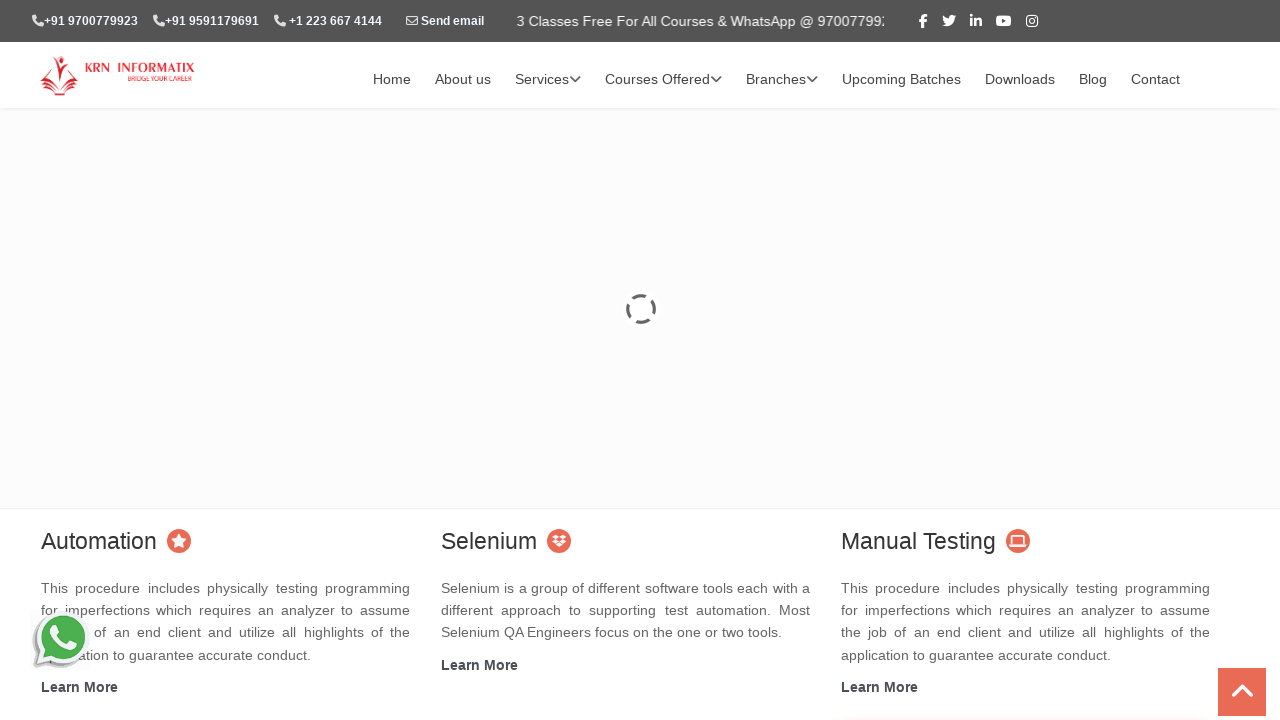